Tests text area functionality by entering text, submitting, and clearing the text area

Starting URL: https://kristinek.github.io/site/examples/actions

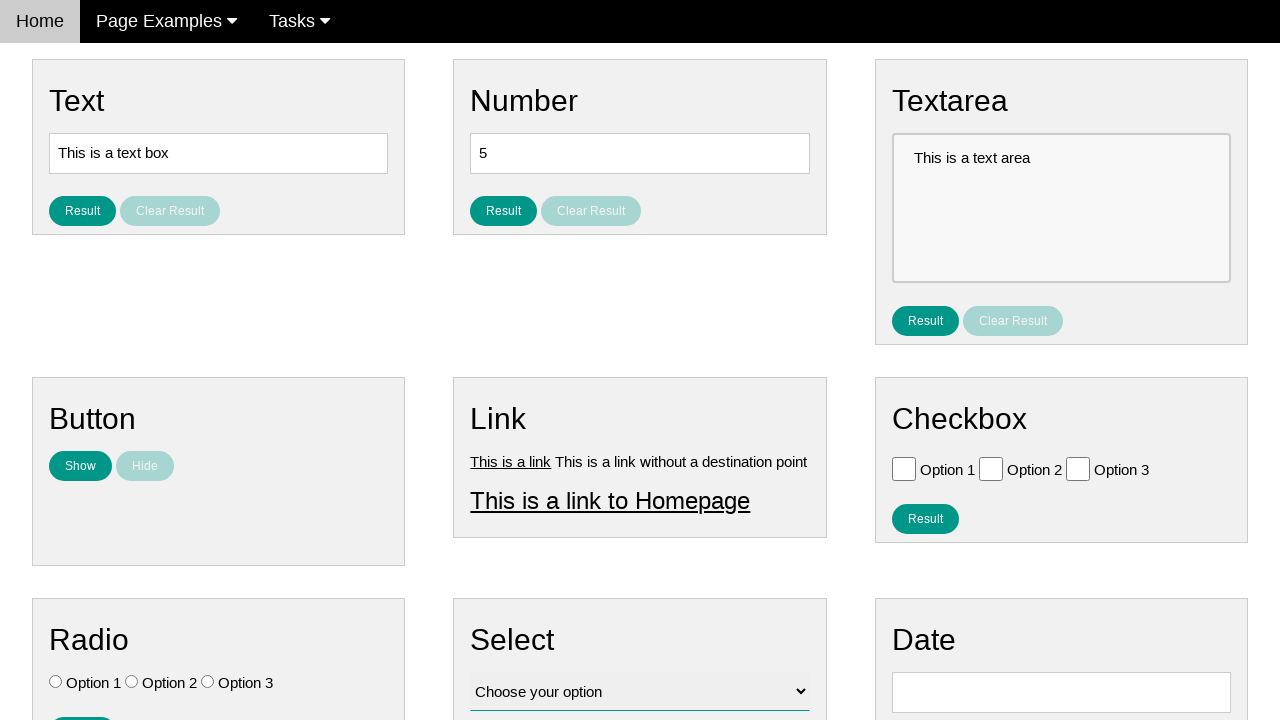

Verified initial text in text area is 'This is a text area'
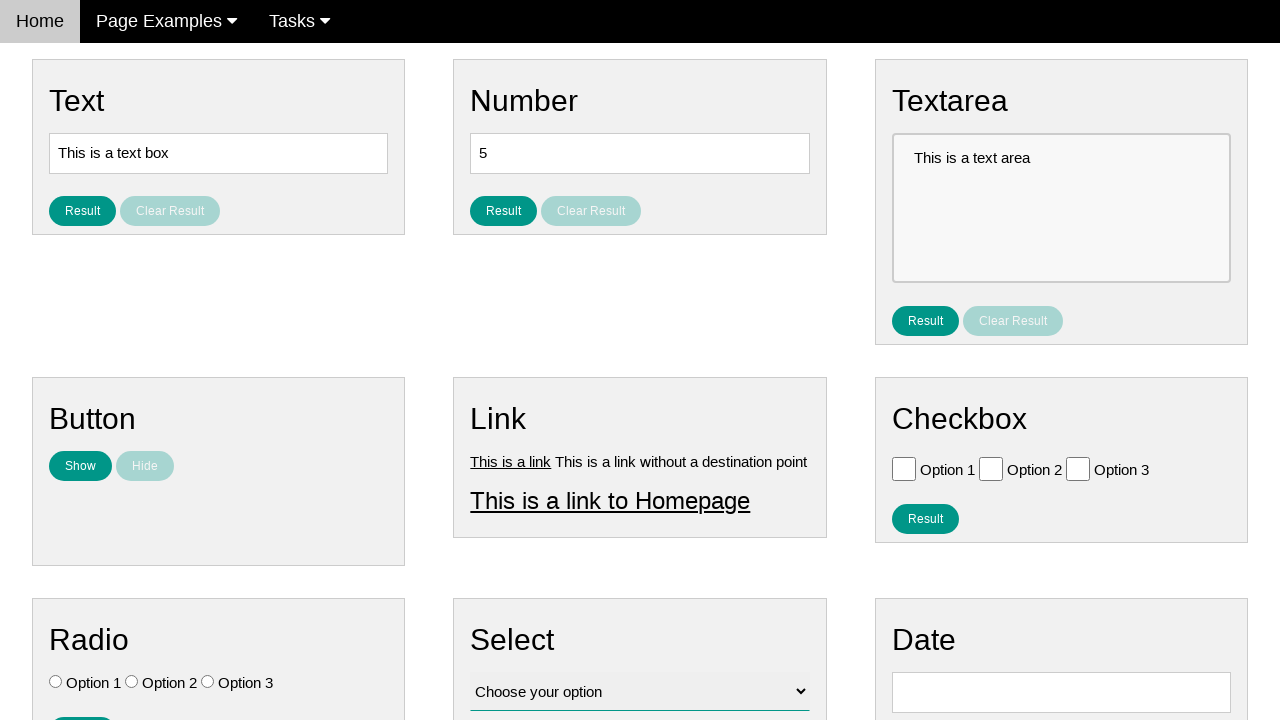

Clicked on the text area input field at (1061, 208) on [name='vfb-10']
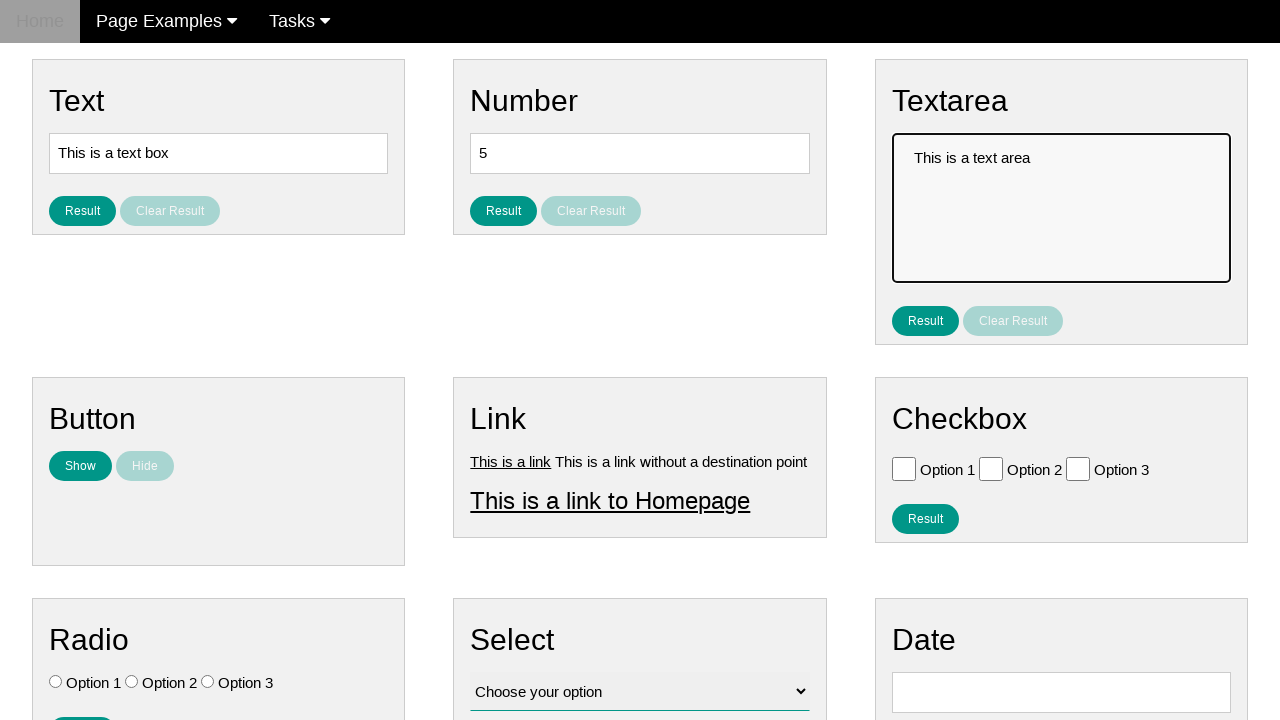

Typed '123' into the text area on [name='vfb-10']
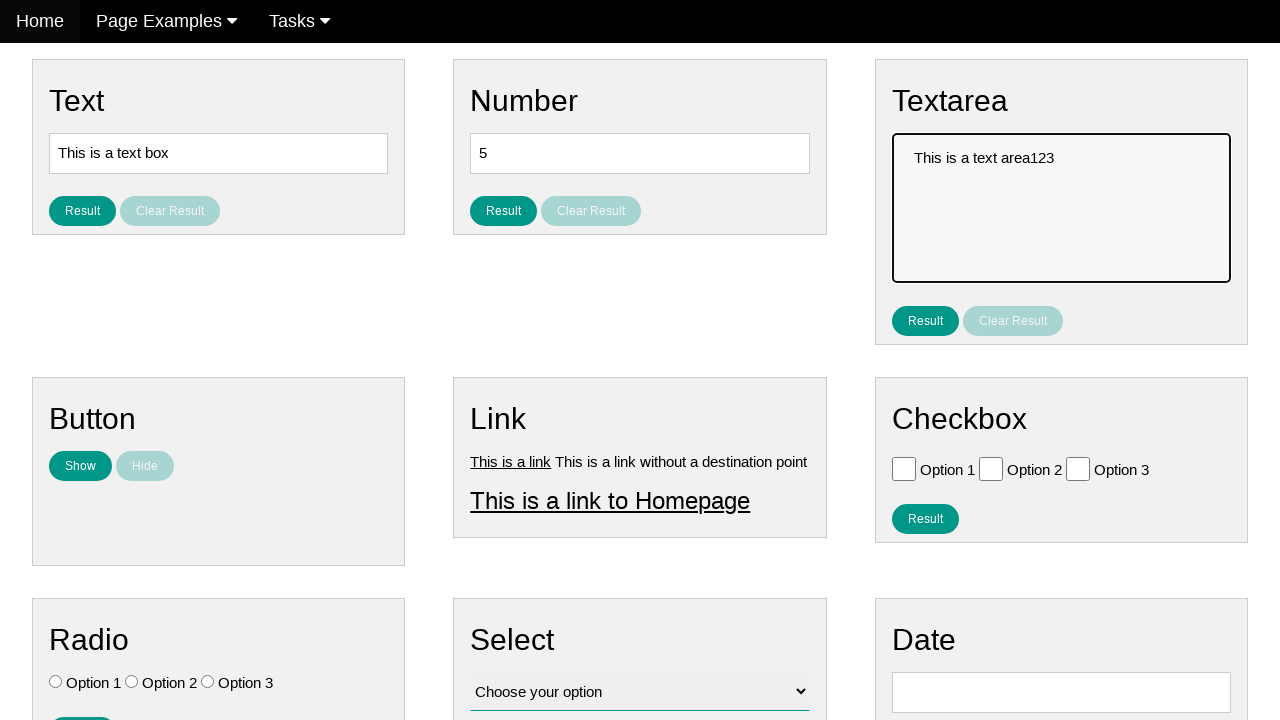

Clicked result button to display text area content at (925, 320) on #result_button_text_area
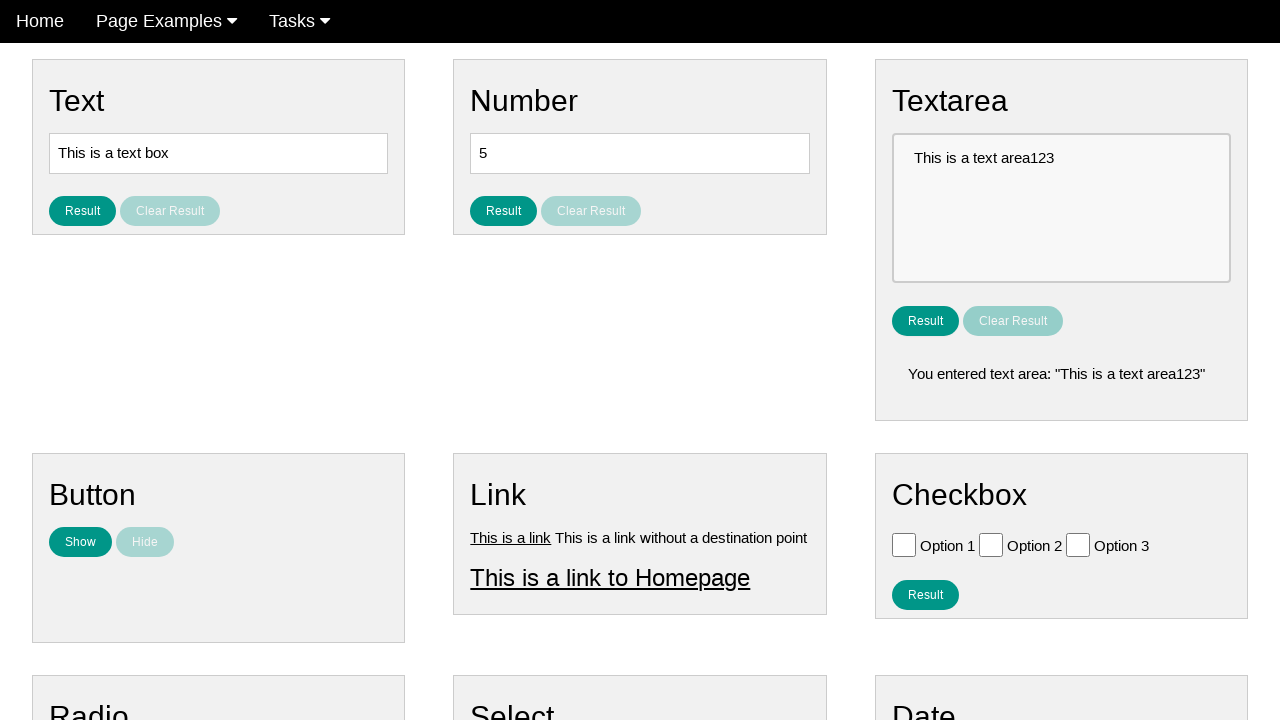

Verified result text shows entered content with appended '123'
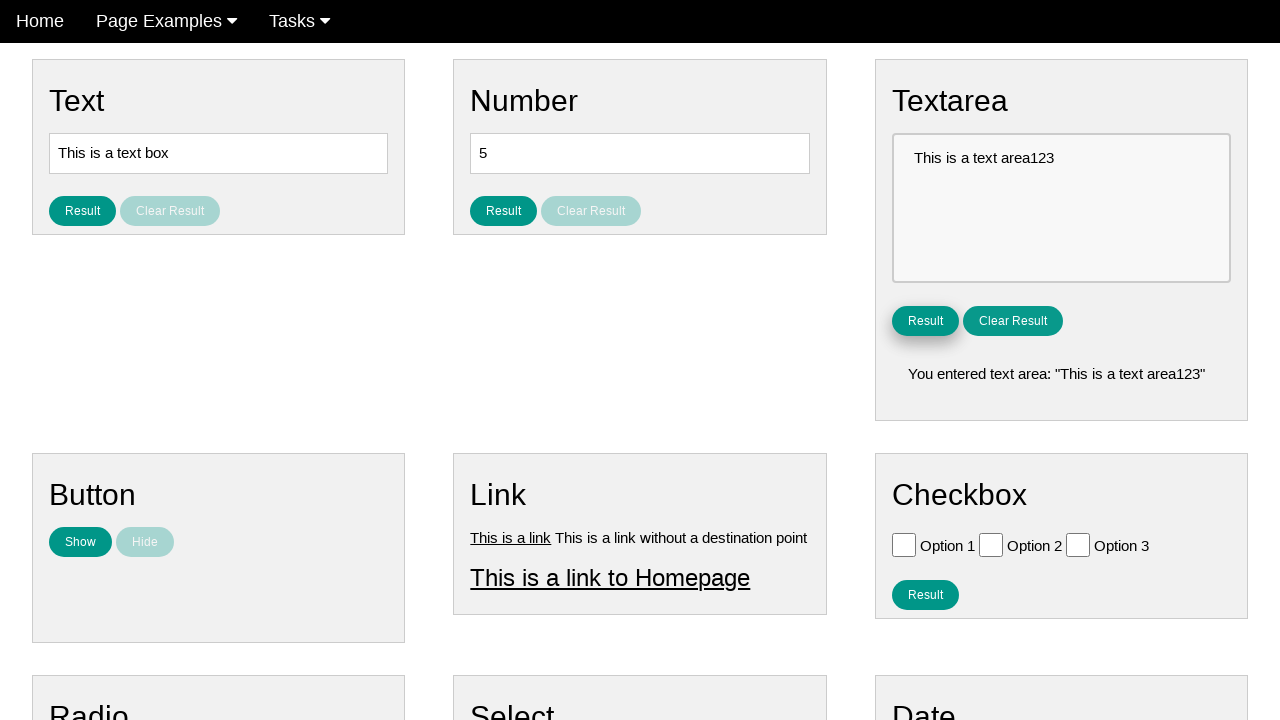

Clicked clear button to reset text area at (1013, 320) on #clear_result_button_text_area
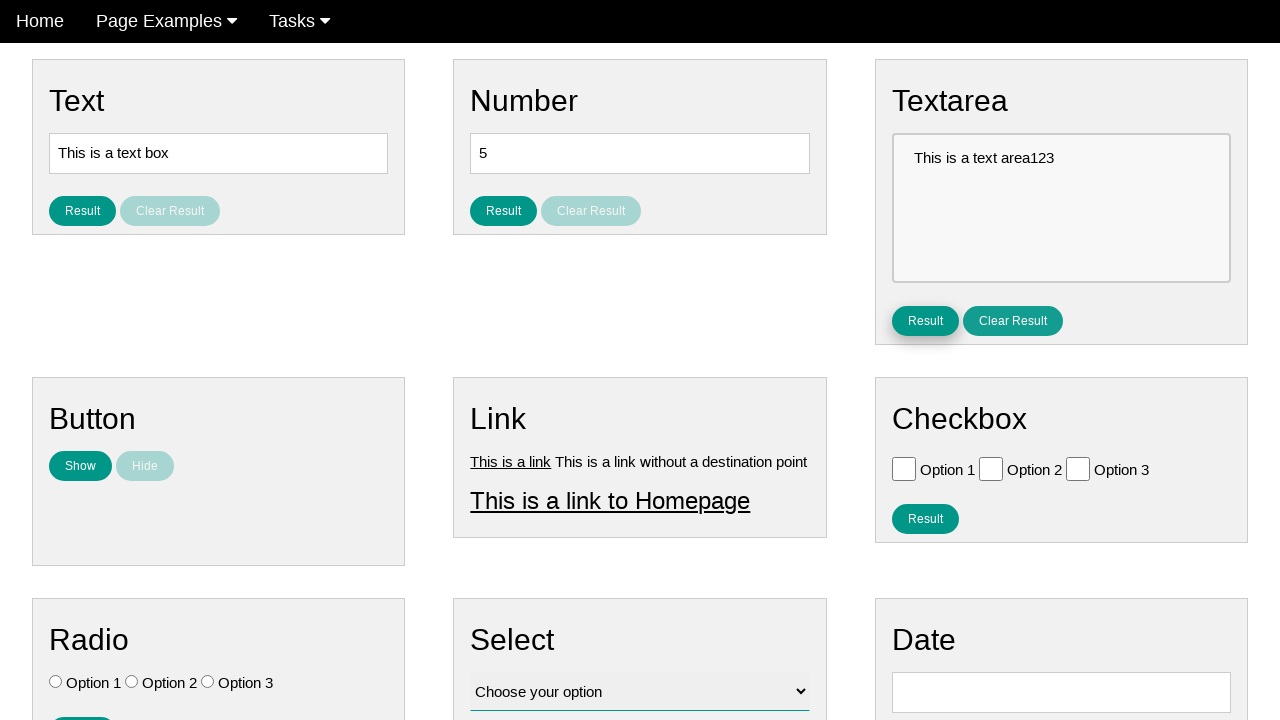

Verified text area is reset to initial content
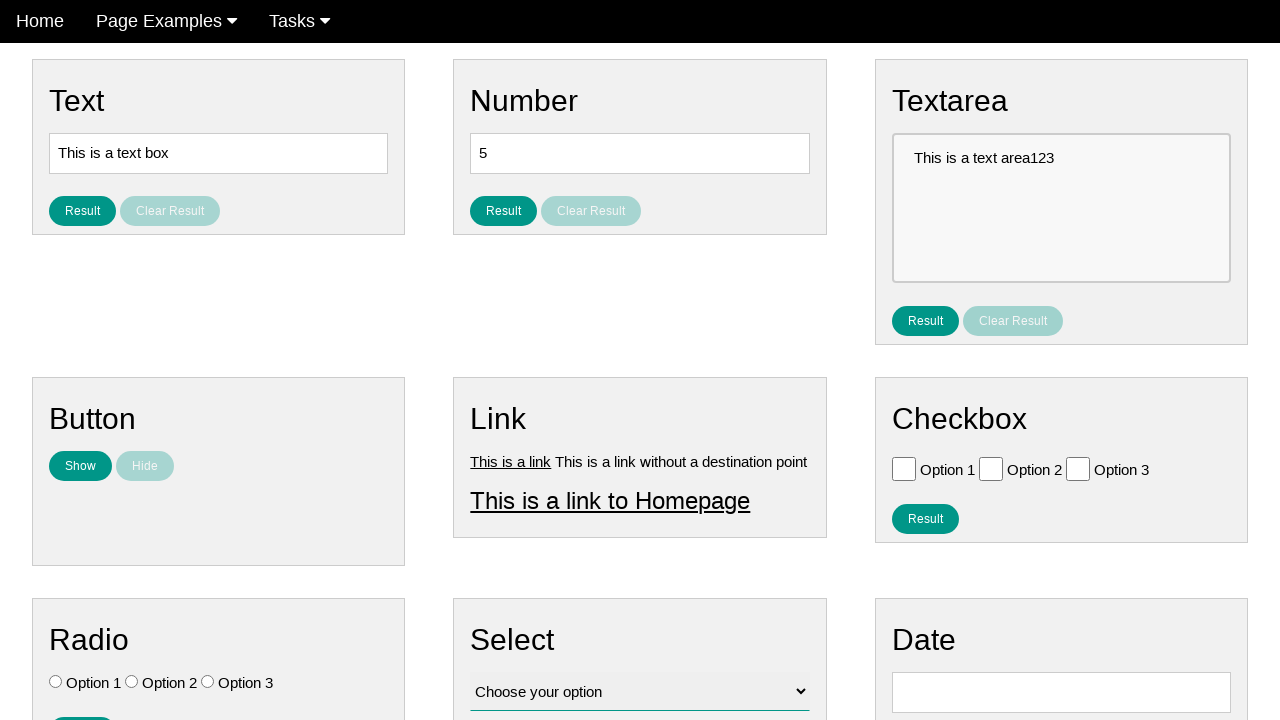

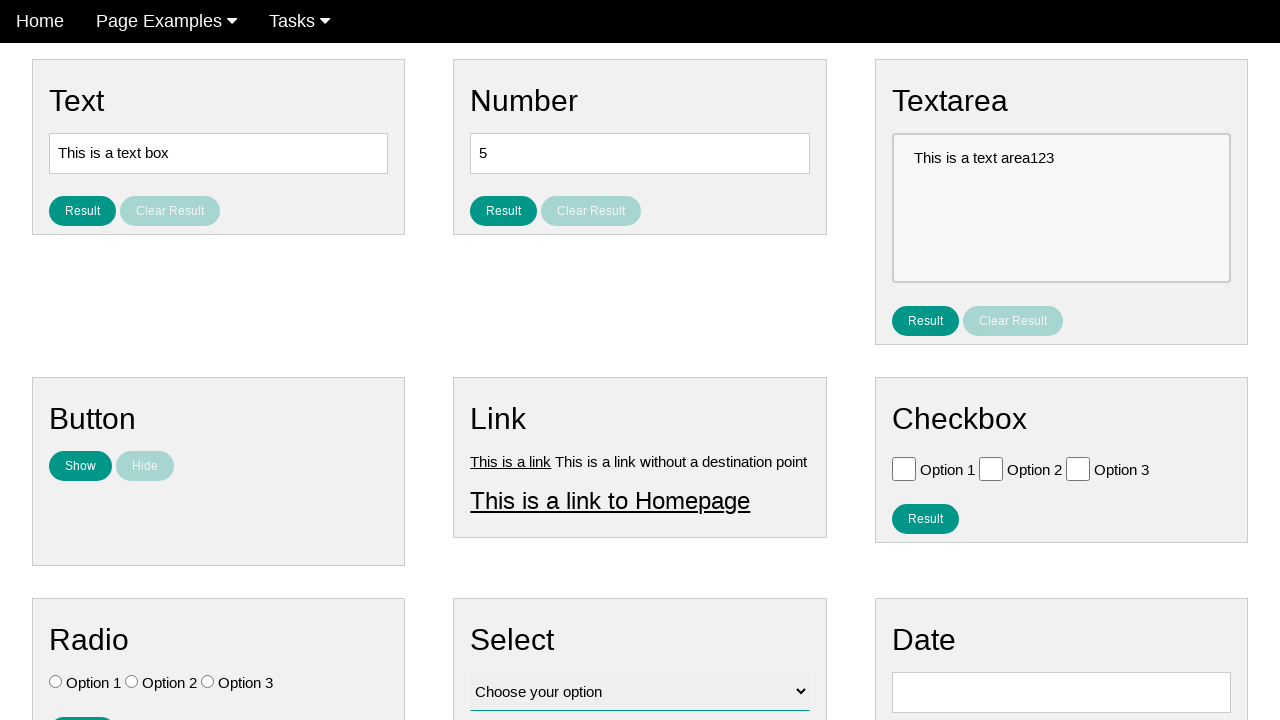